Tests drag and drop functionality by dragging an element from a source box and dropping it into a target box

Starting URL: https://www.leafground.com/drag.xhtml

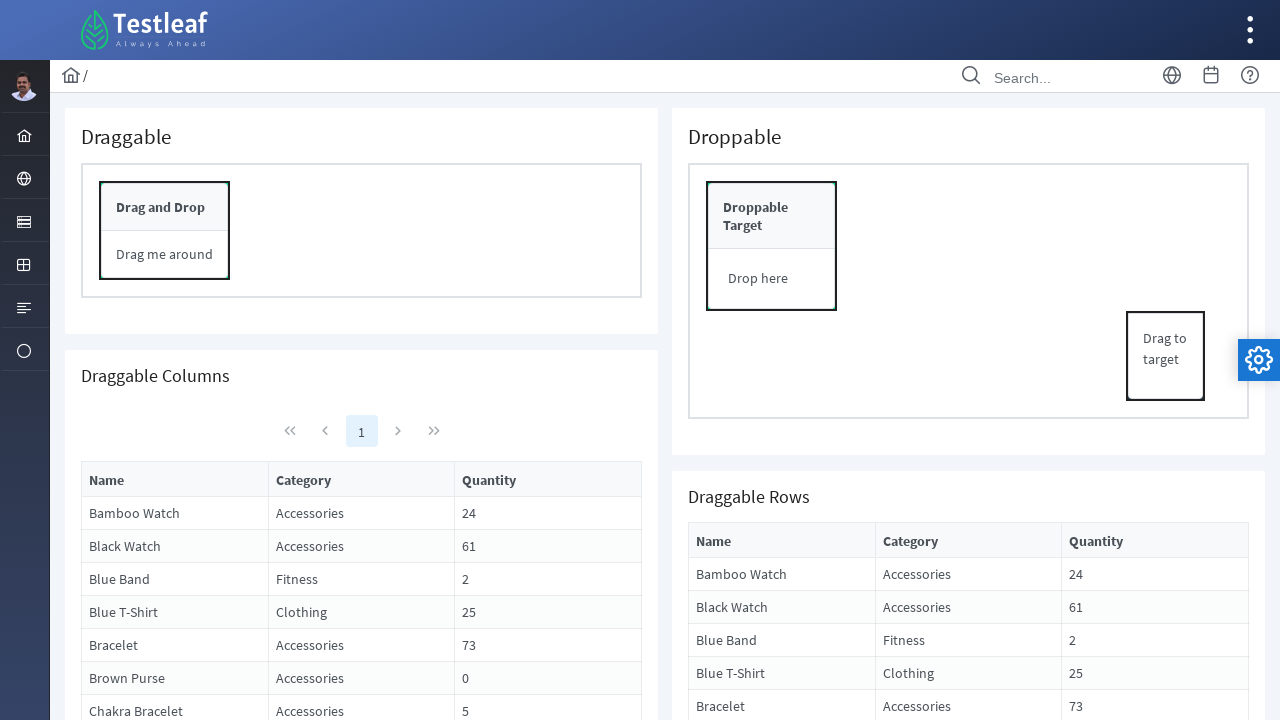

Waited for drag source element to load
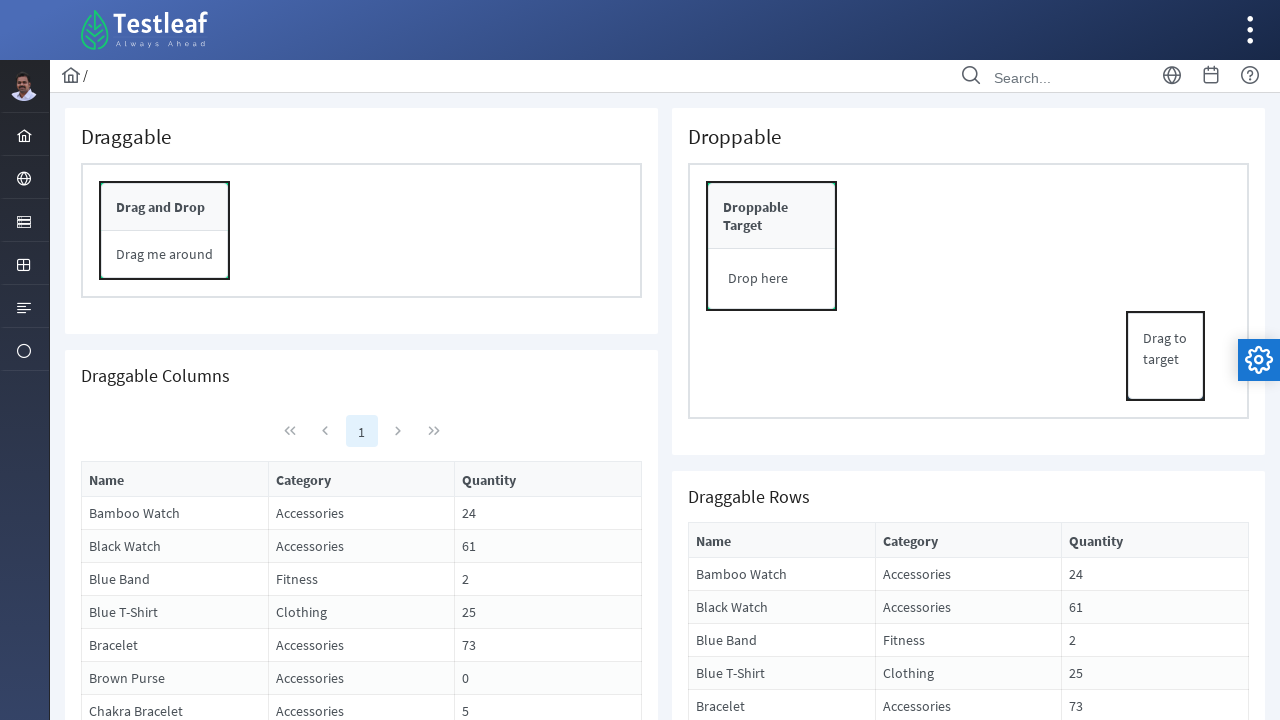

Located drag source element
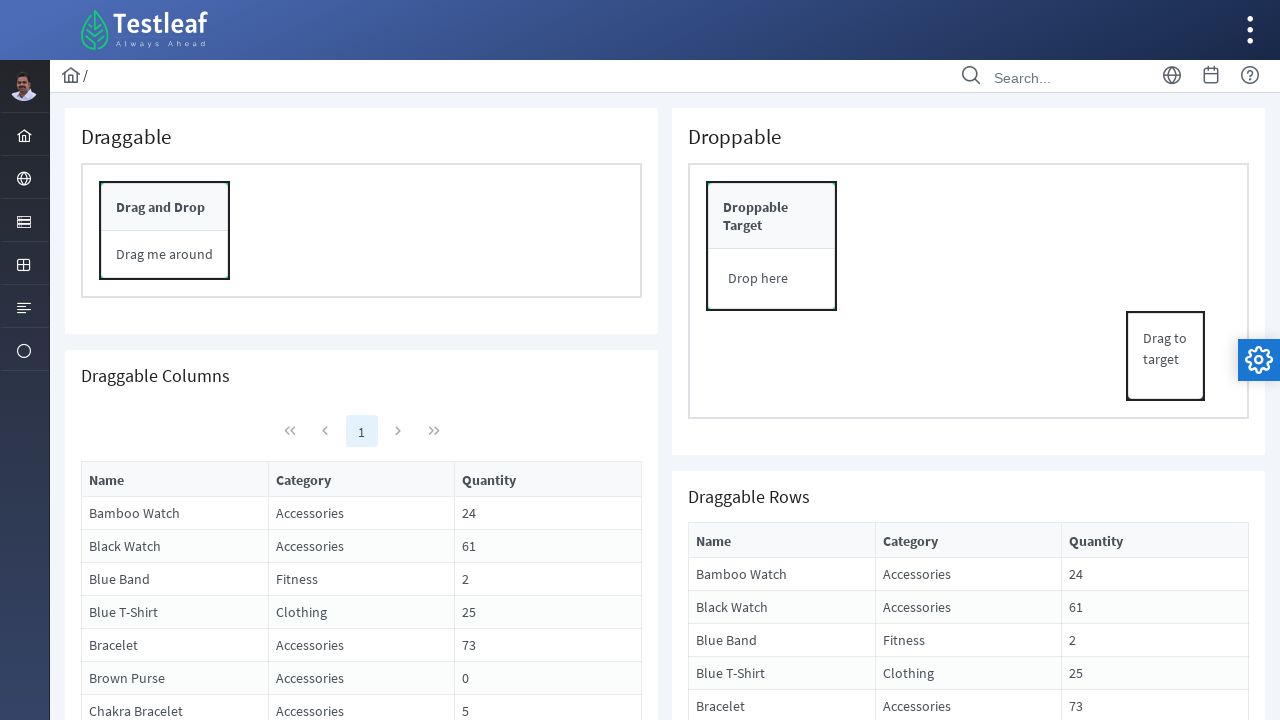

Located drop target element
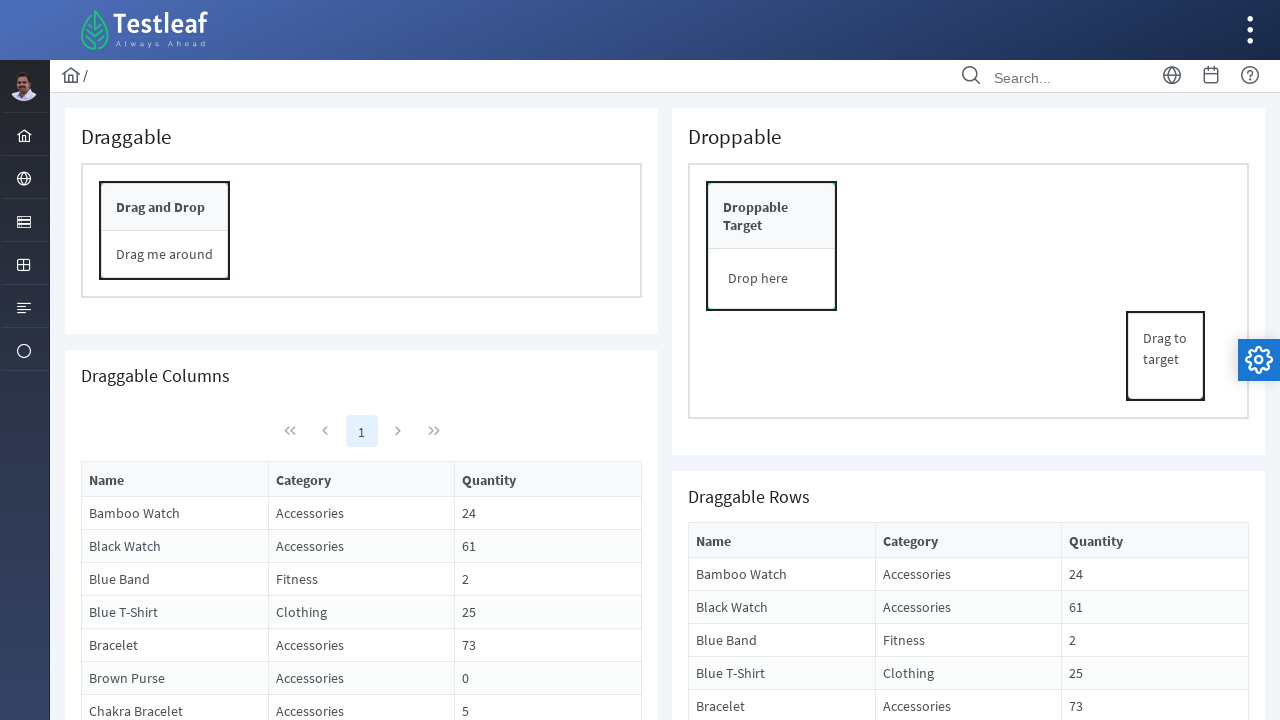

Dragged element from source box to target box at (772, 279)
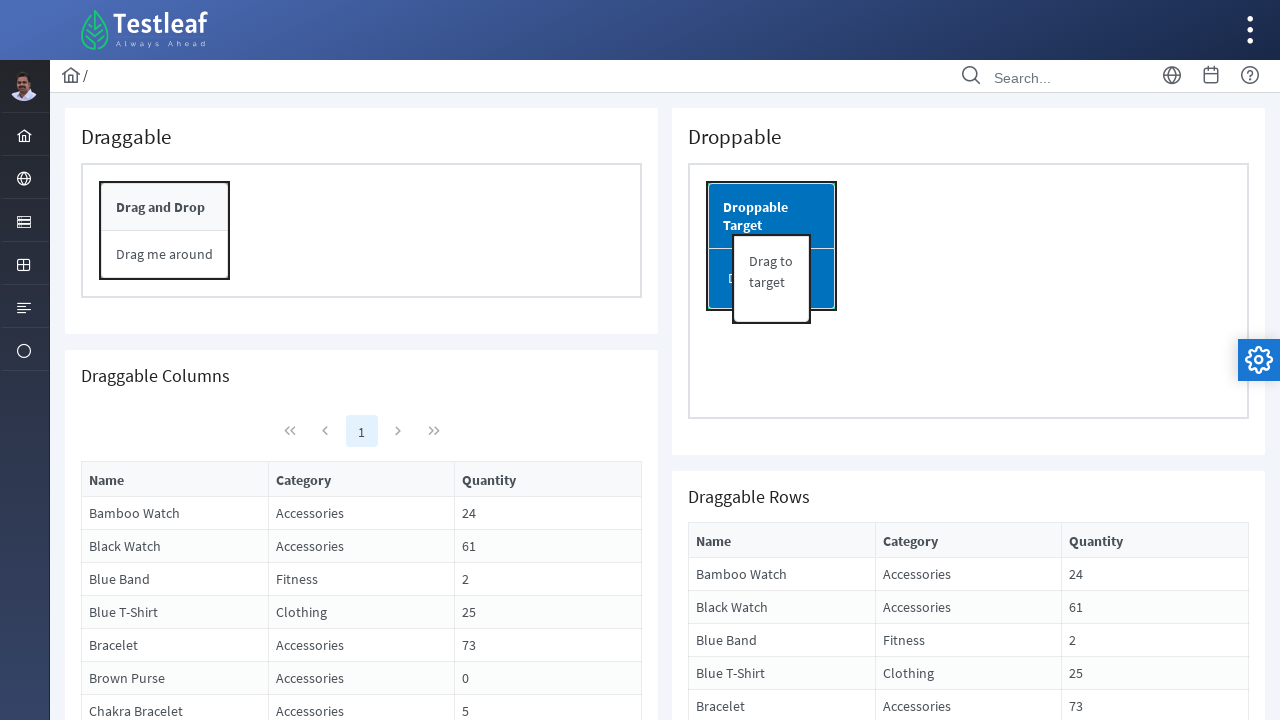

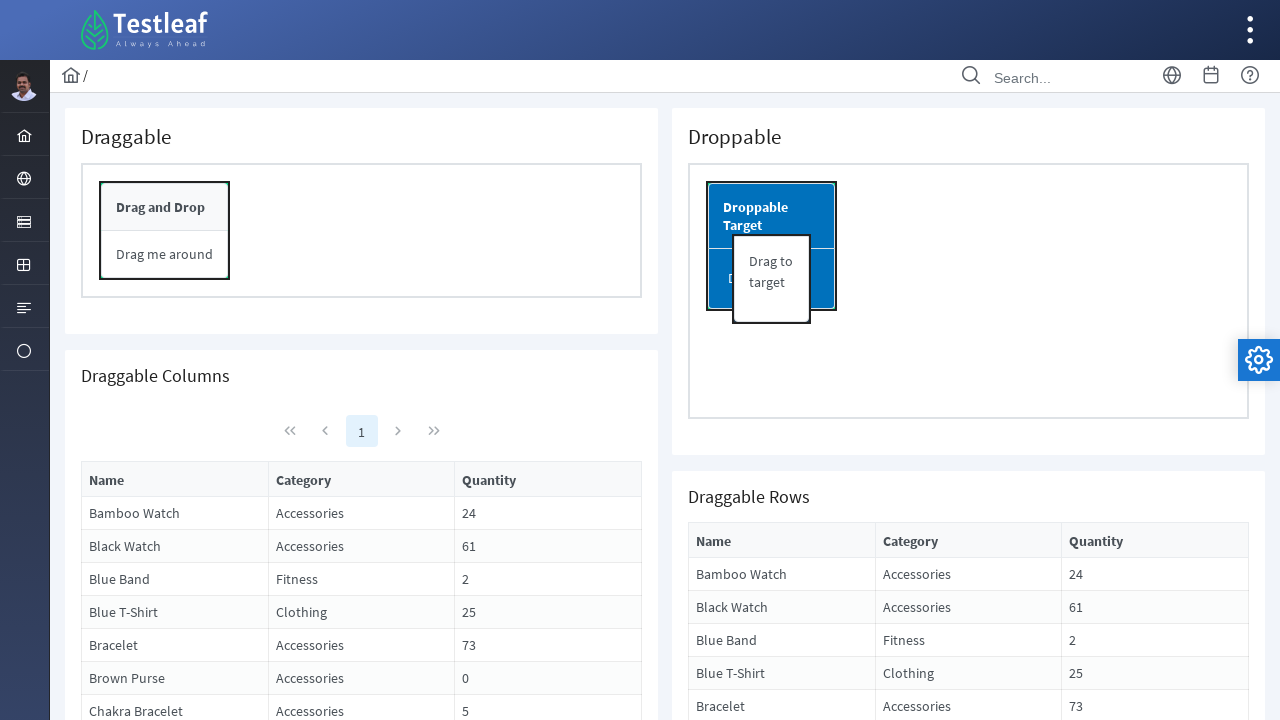